Tests a multi-page flow by clicking a link with a mathematically calculated text, then filling out a form with personal information (first name, last name, city, country) and submitting it.

Starting URL: http://suninjuly.github.io/find_link_text

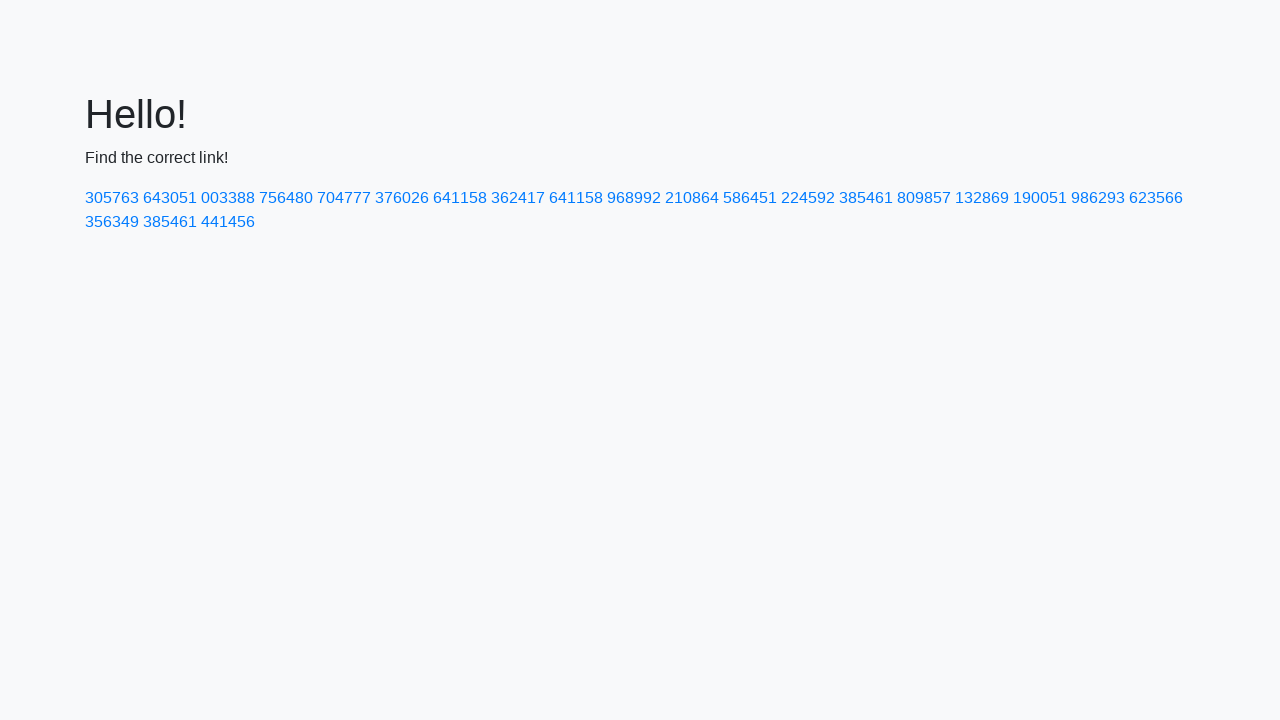

Clicked link with mathematically calculated text: 224592 at (808, 198) on text=224592
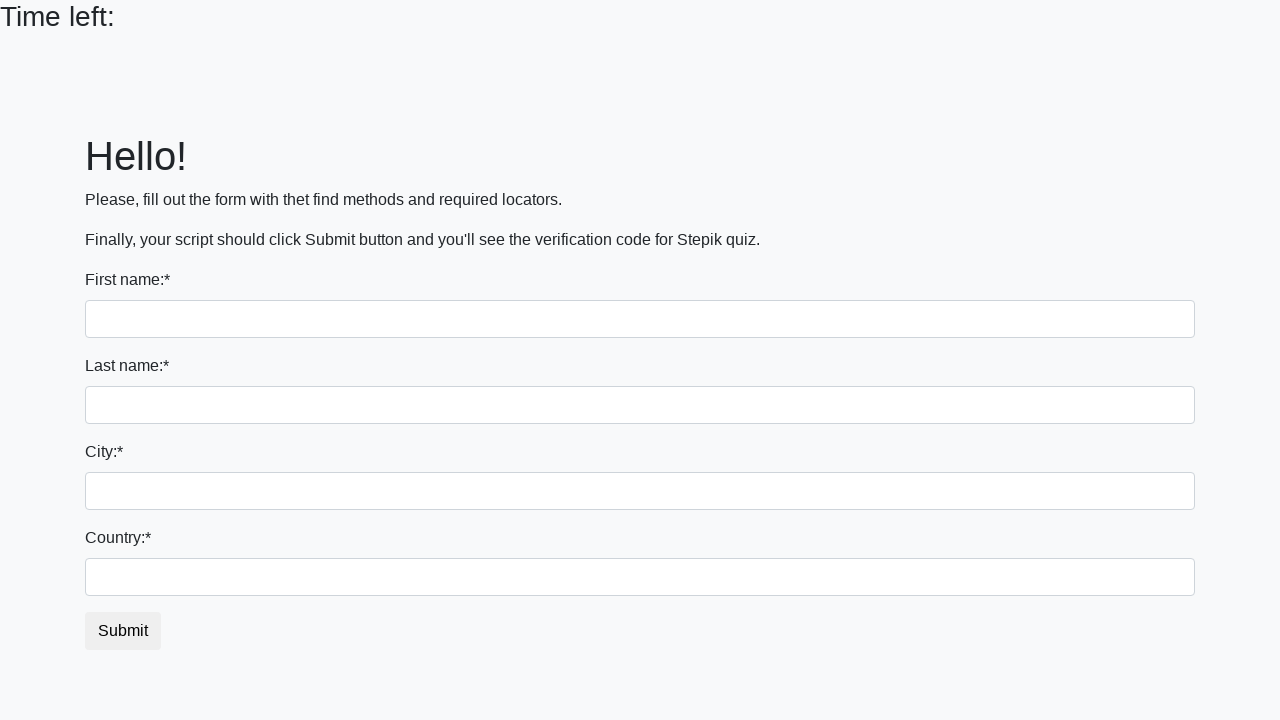

Filled first name field with 'Ivan' on input
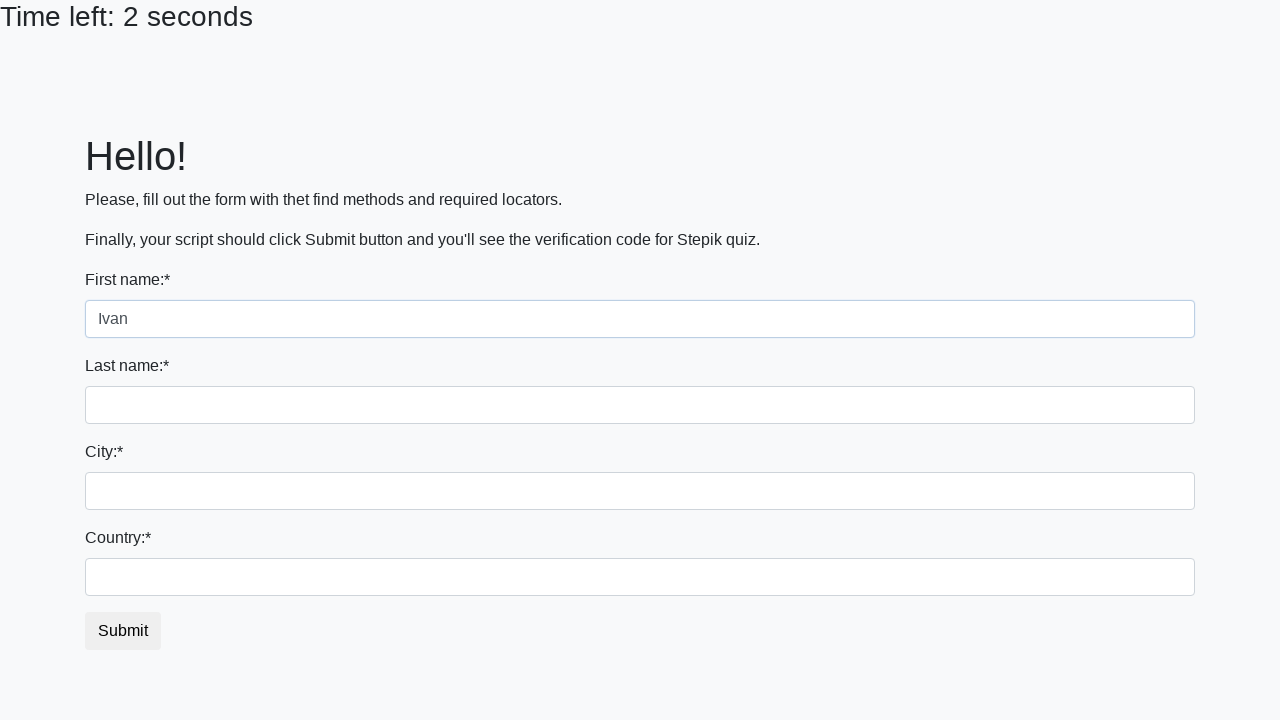

Filled last name field with 'Petrov' on input[name='last_name']
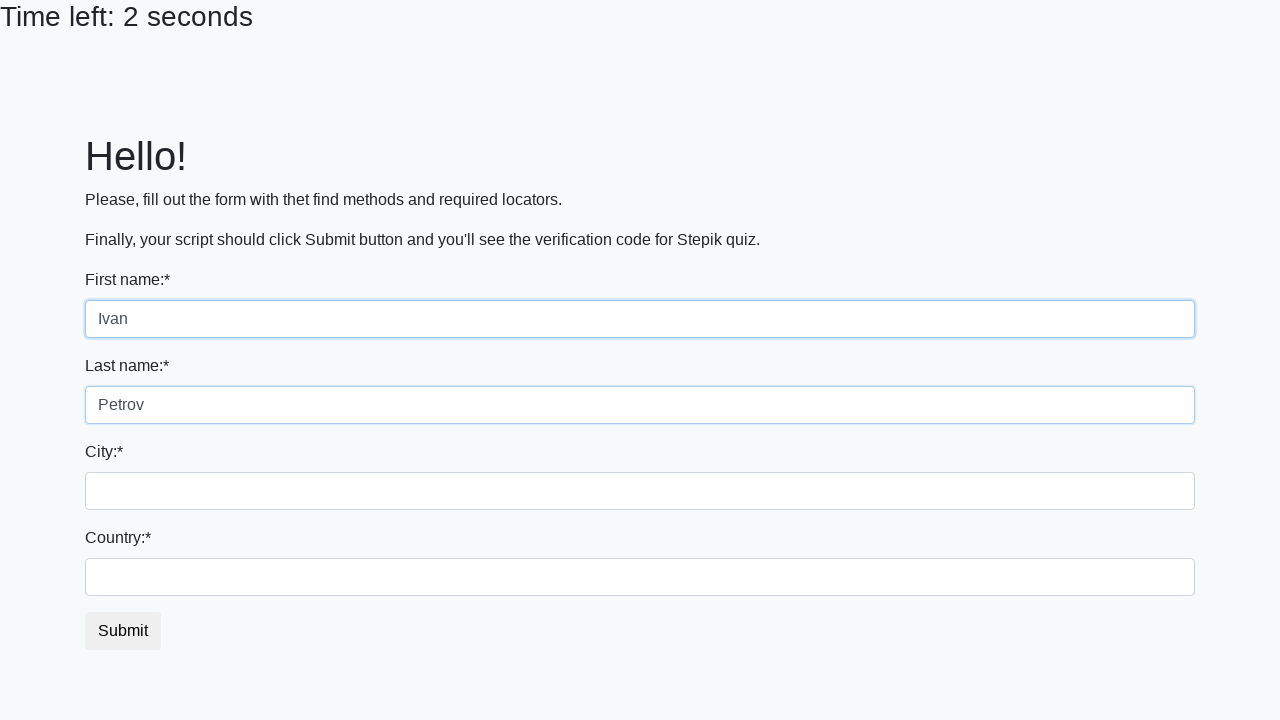

Filled city field with 'Smolensk' on .city
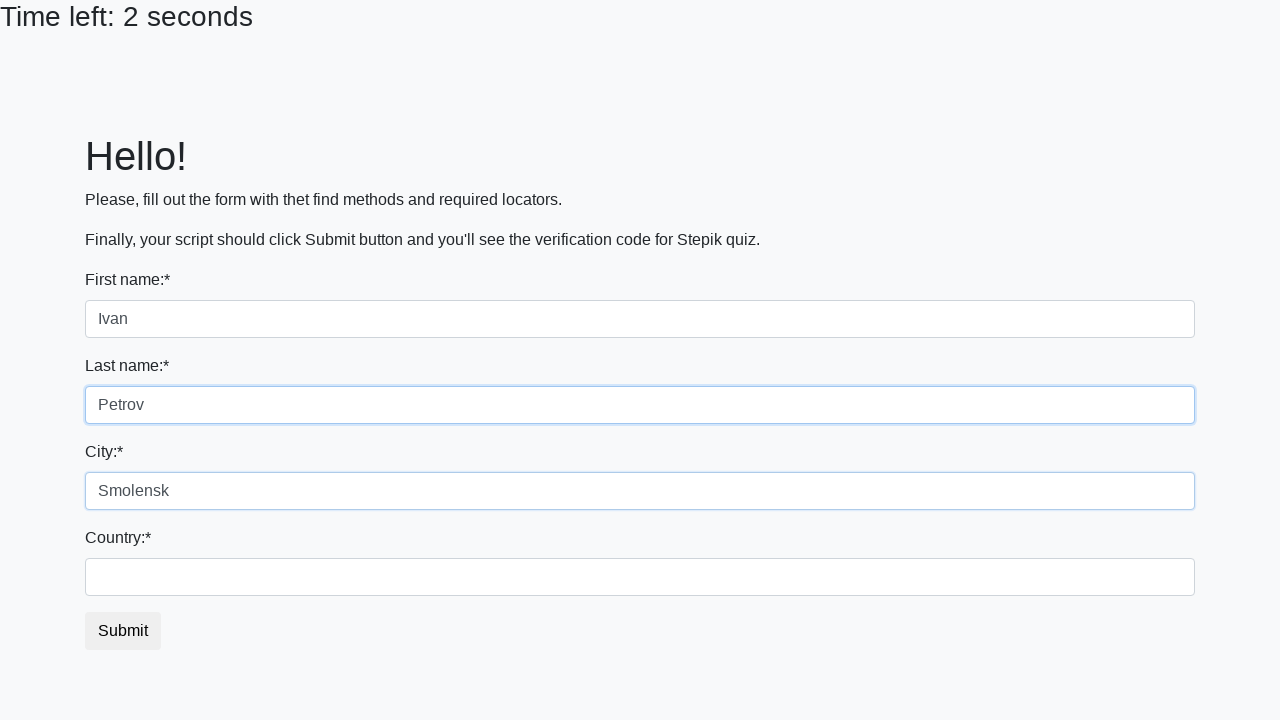

Filled country field with 'Russia' on #country
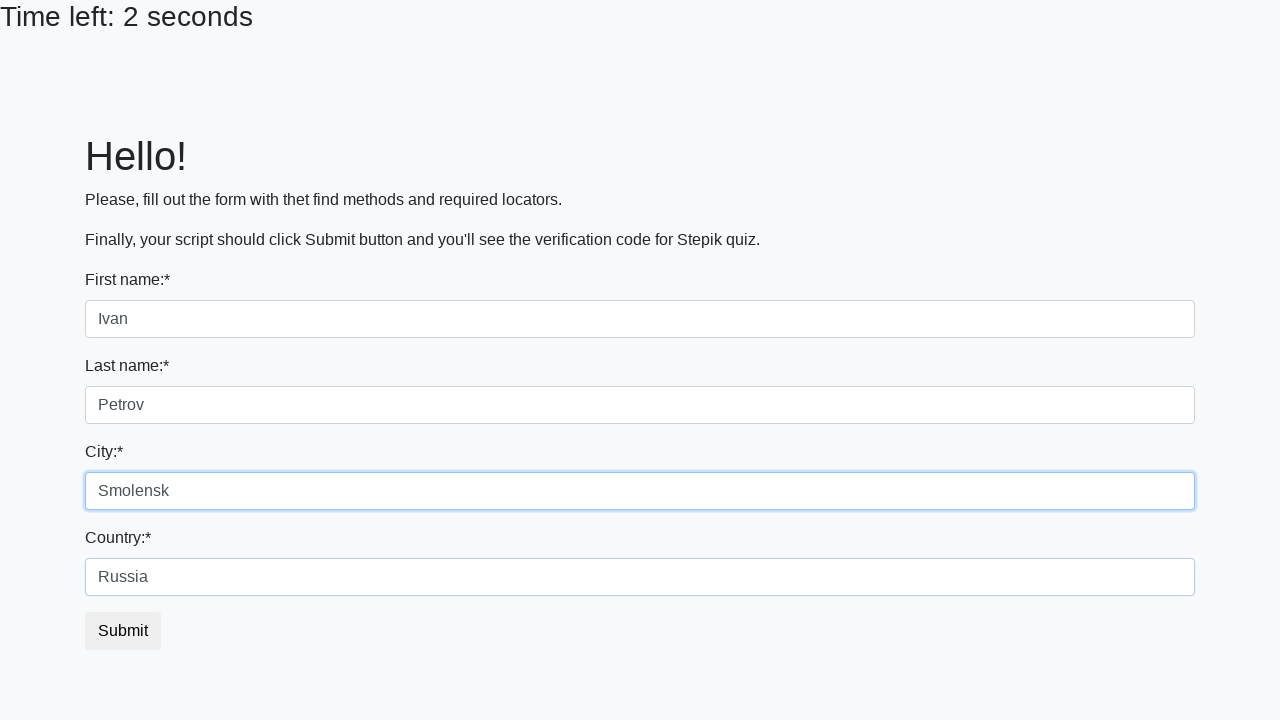

Clicked submit button to complete form submission at (123, 631) on button.btn
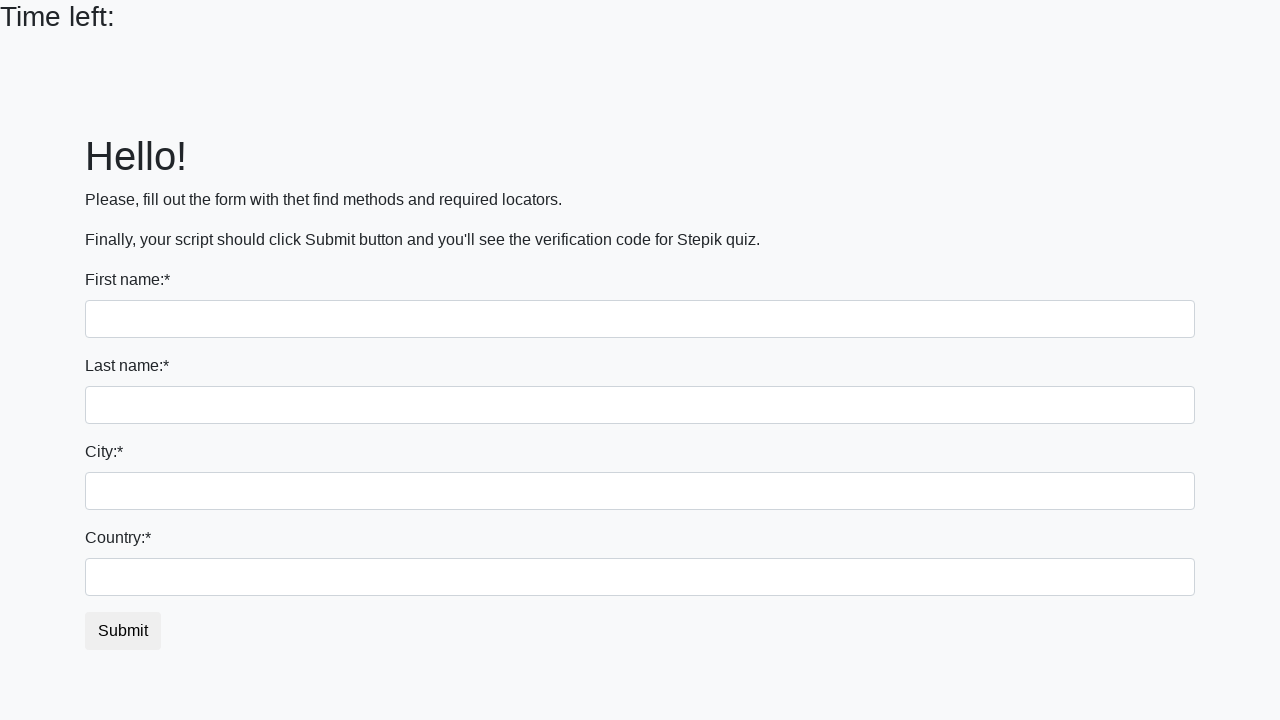

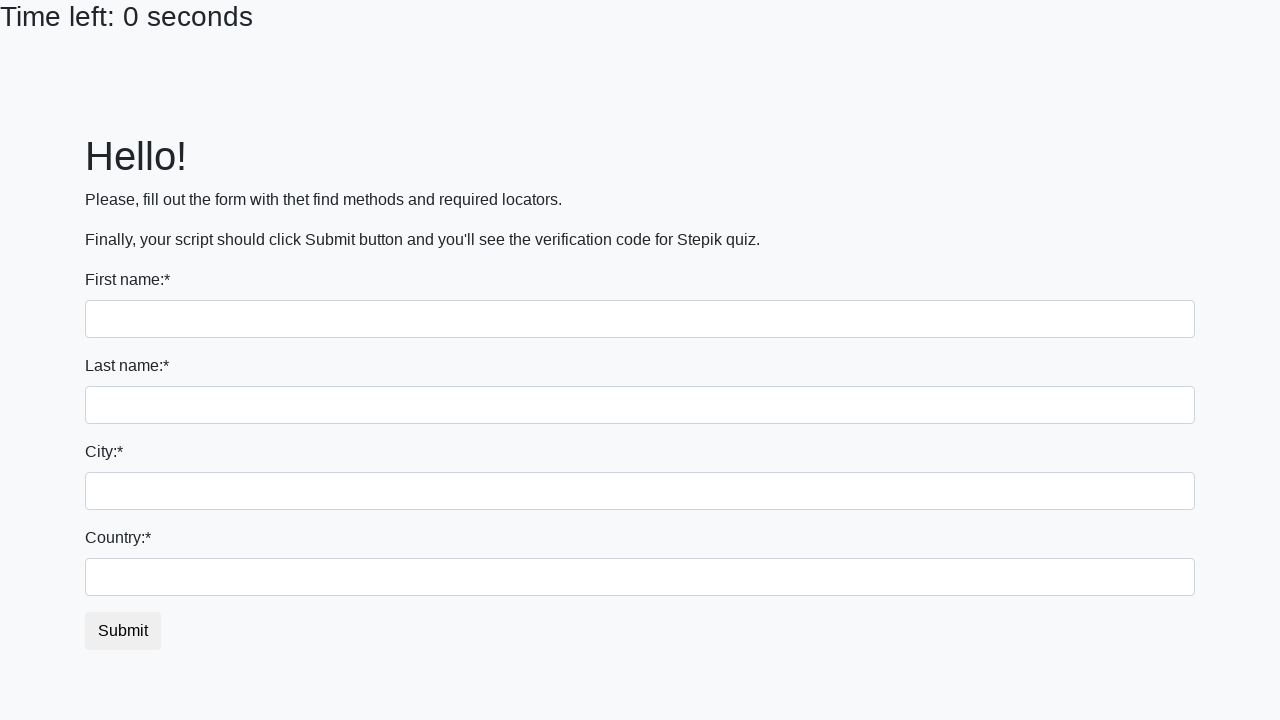